Tests the game functionality by clicking the active element, starting the game, and then returning to the main menu.

Starting URL: https://ghsvensson.github.io/NeonTyper/

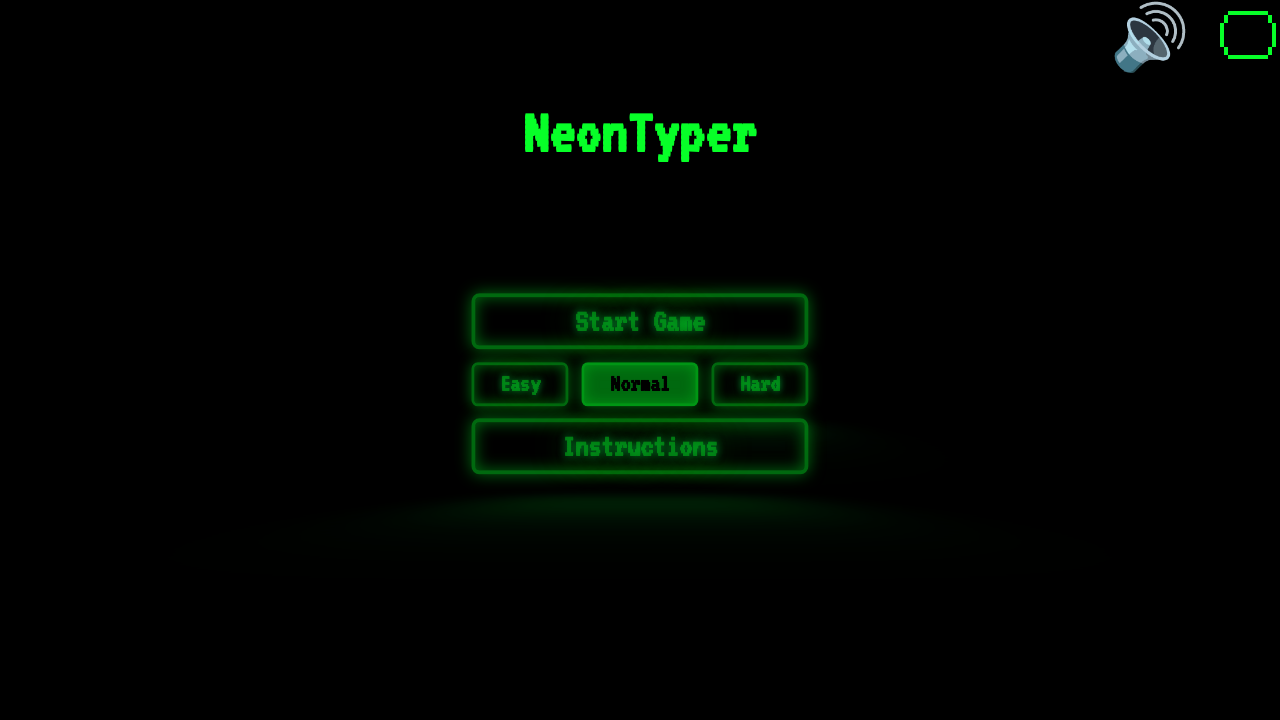

Clicked the active menu element at (640, 384) on .active
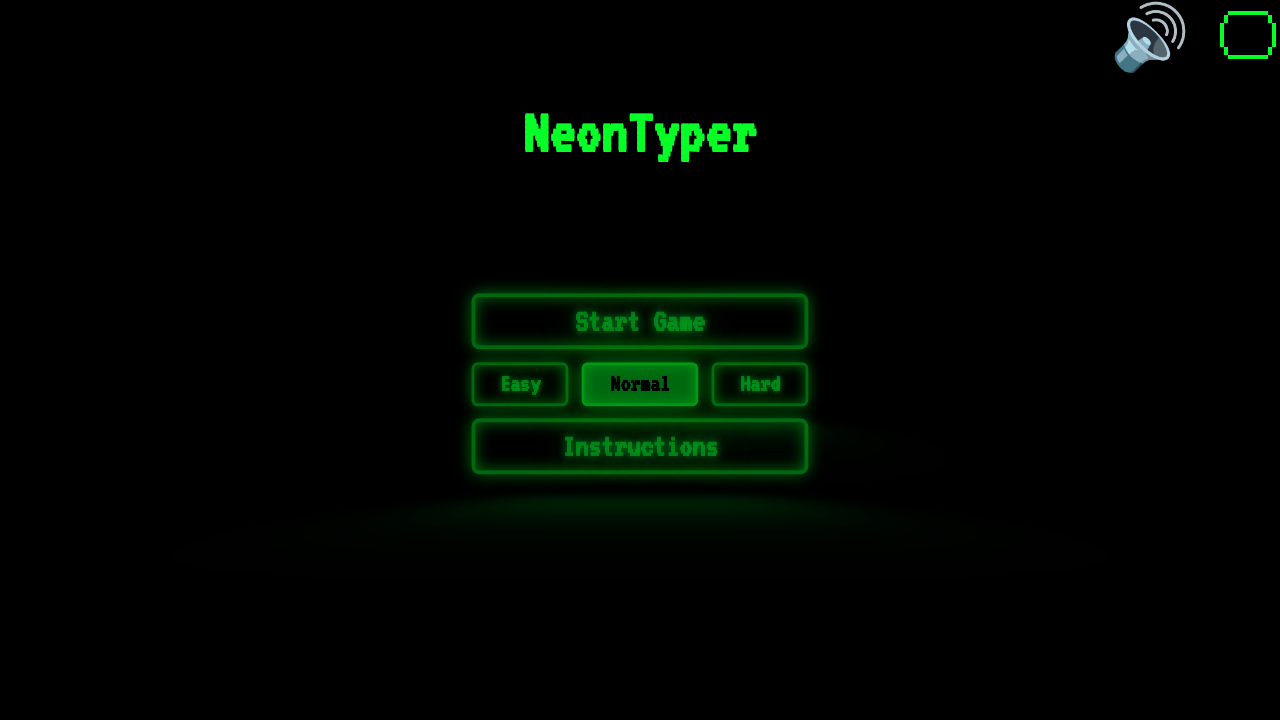

Clicked start button to begin the game at (640, 321) on #start-button
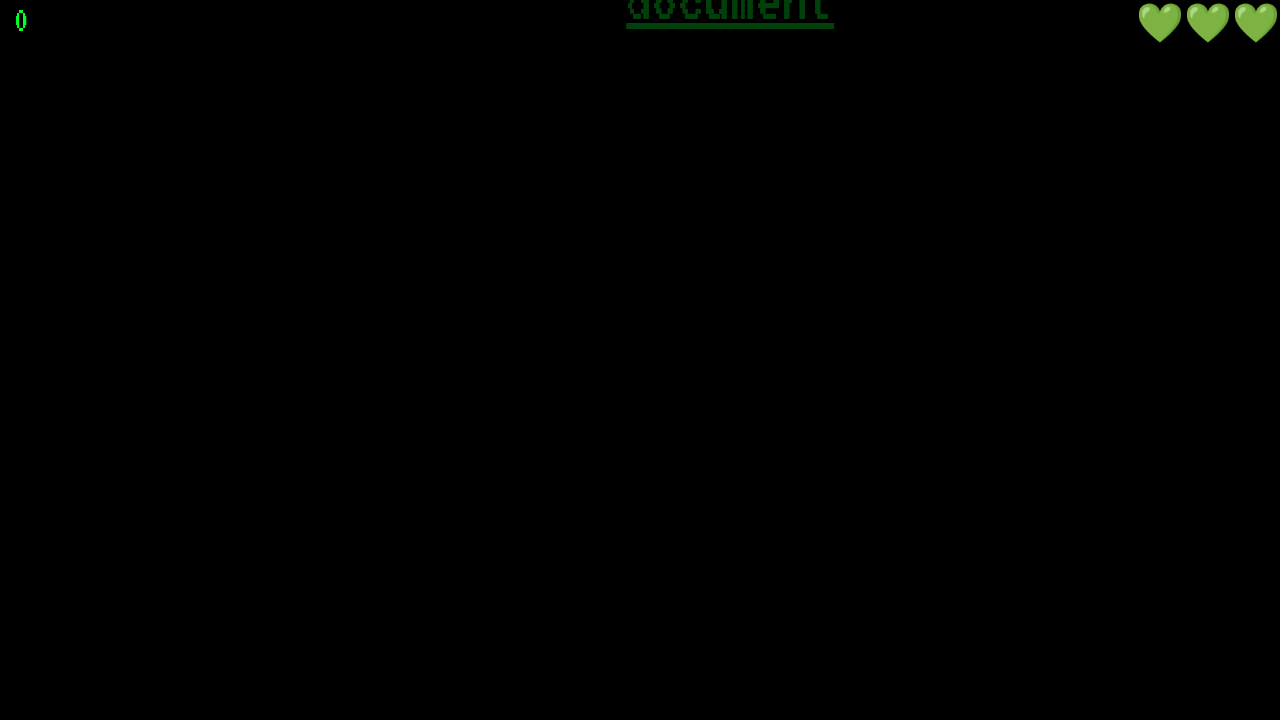

Clicked return button to go back to main menu at (376, 227) on #return-button
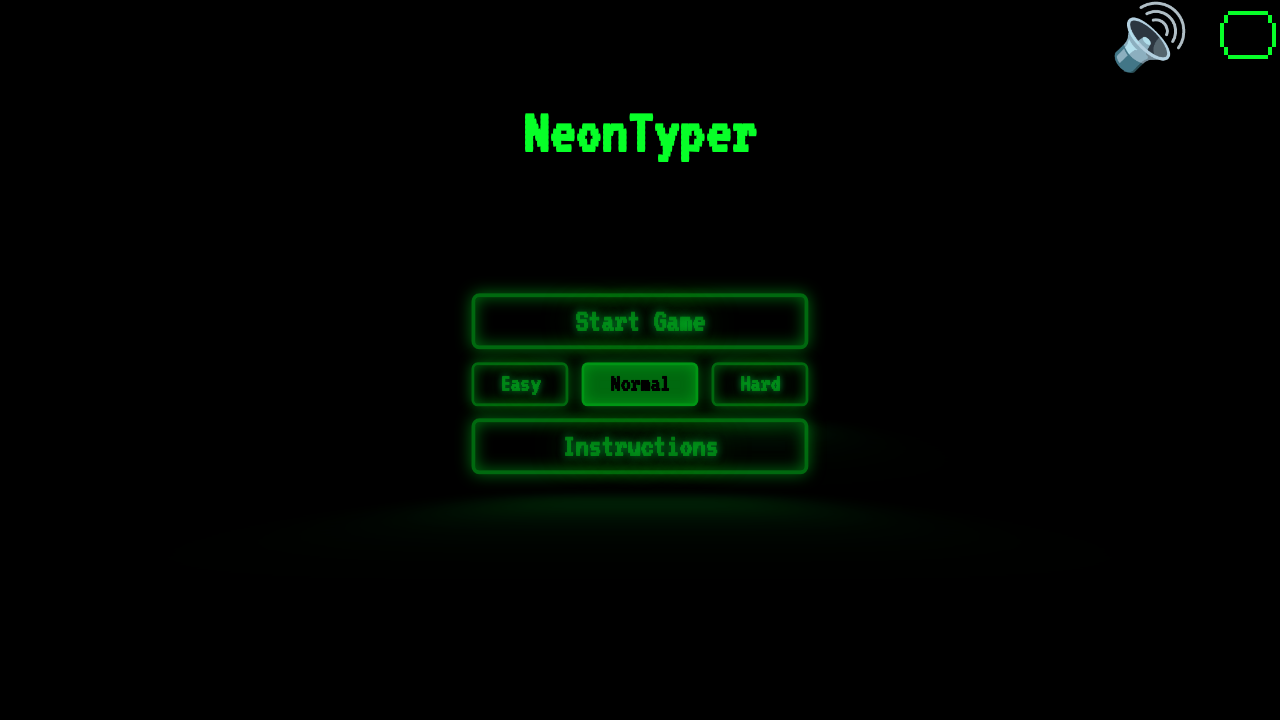

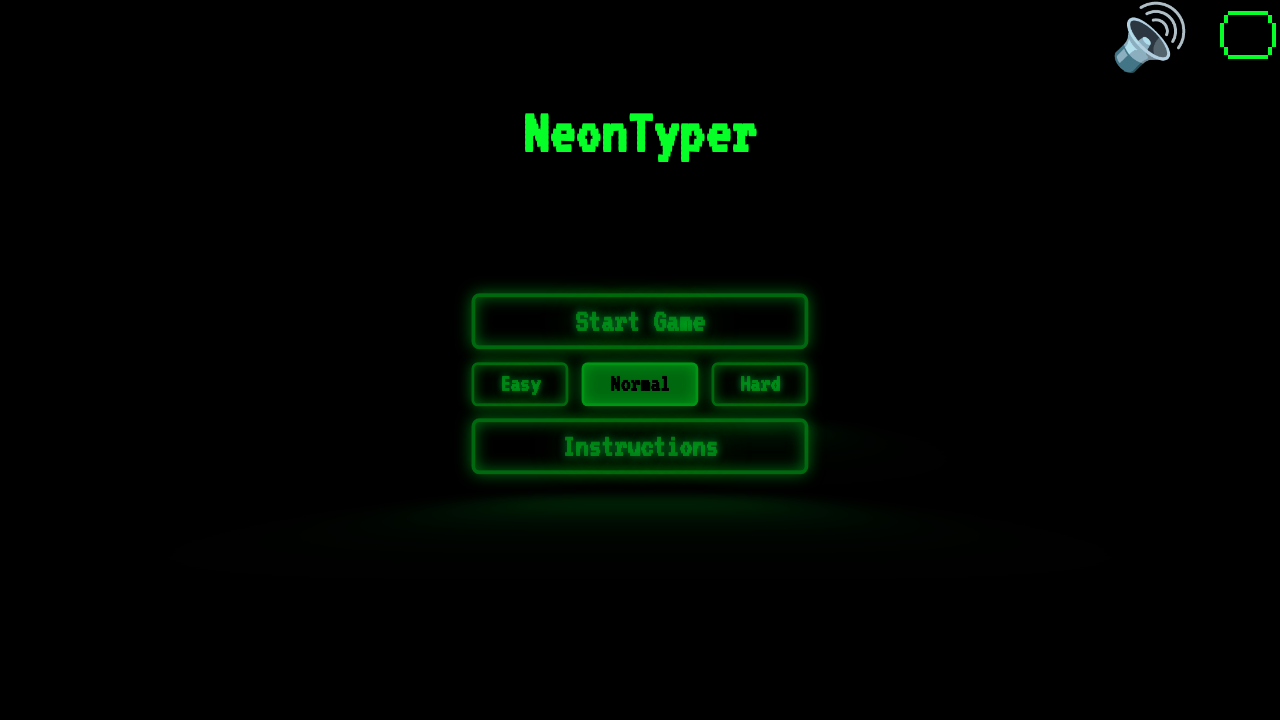